Tests password generation with empty master password and verifies page title remains correct

Starting URL: http://angel.net/~nic/passwd.sha1.1a.html

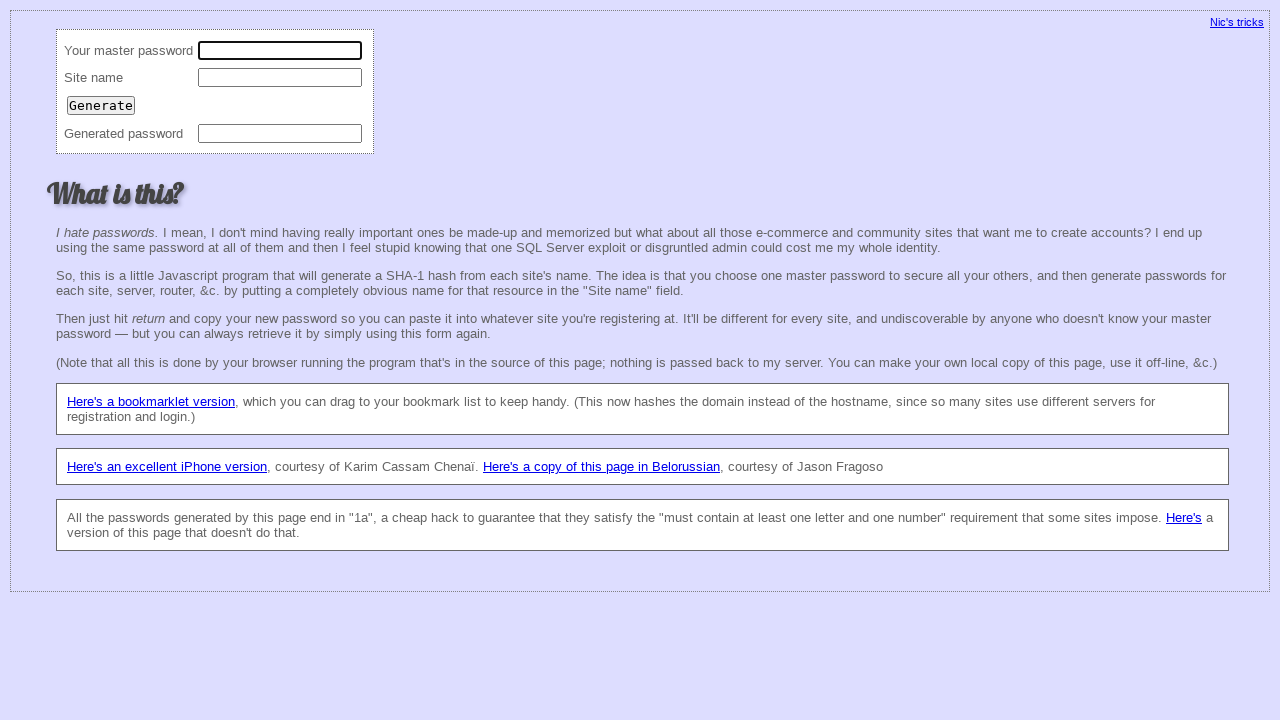

Cleared master password field to leave it empty on //td[text()='Your master password']/following::input[1]
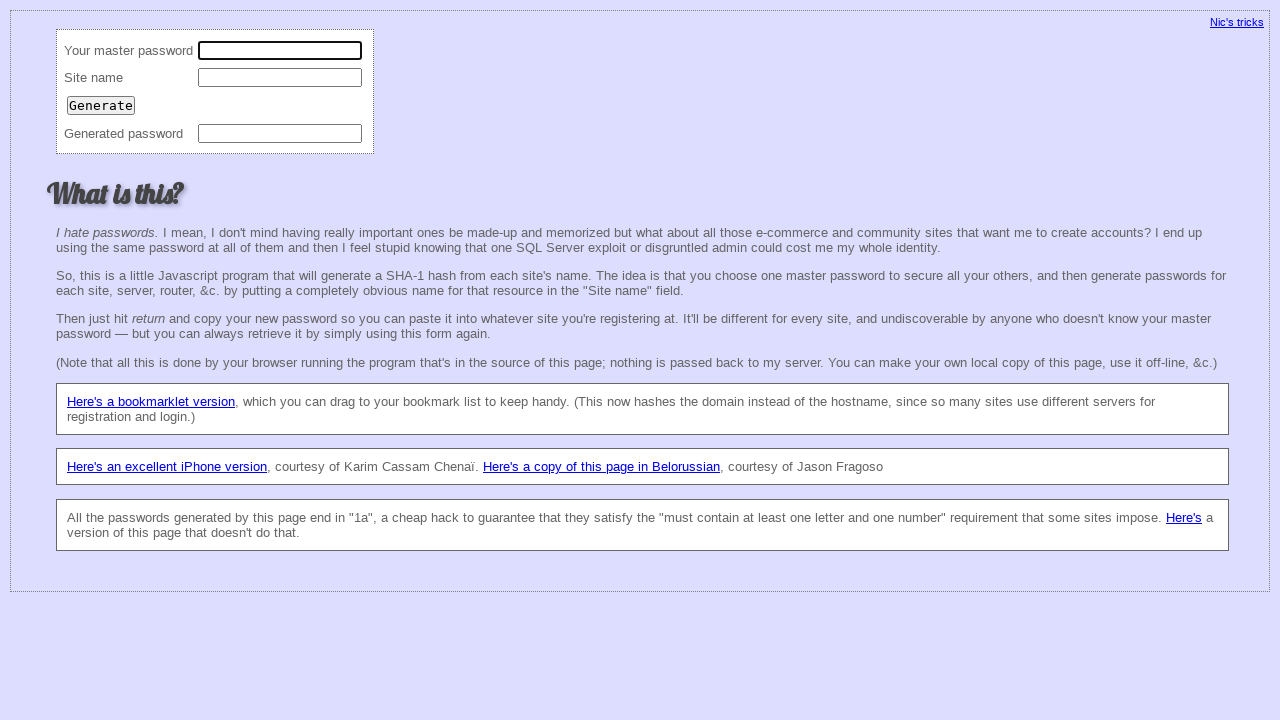

Filled site name field with 'p@m.ua' on //td[text()='Site name']/following::input[1]
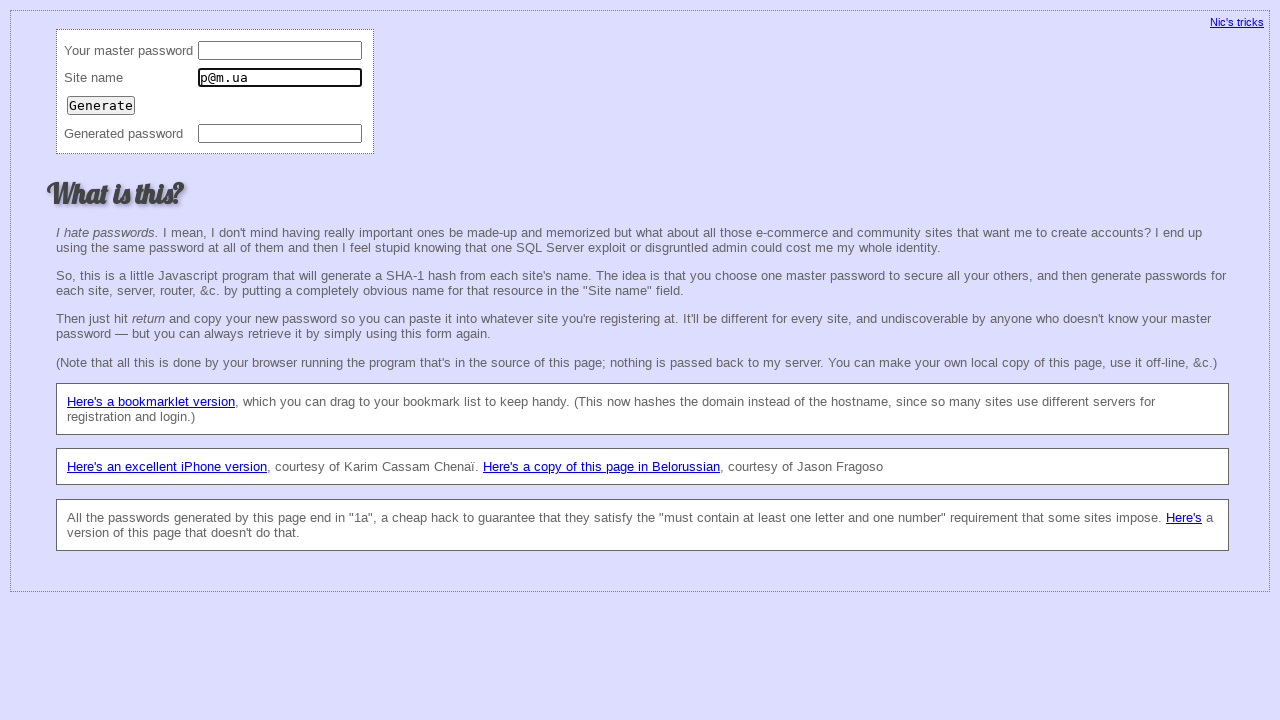

Clicked Generate button to generate password at (101, 105) on xpath=//input[@value='Generate']
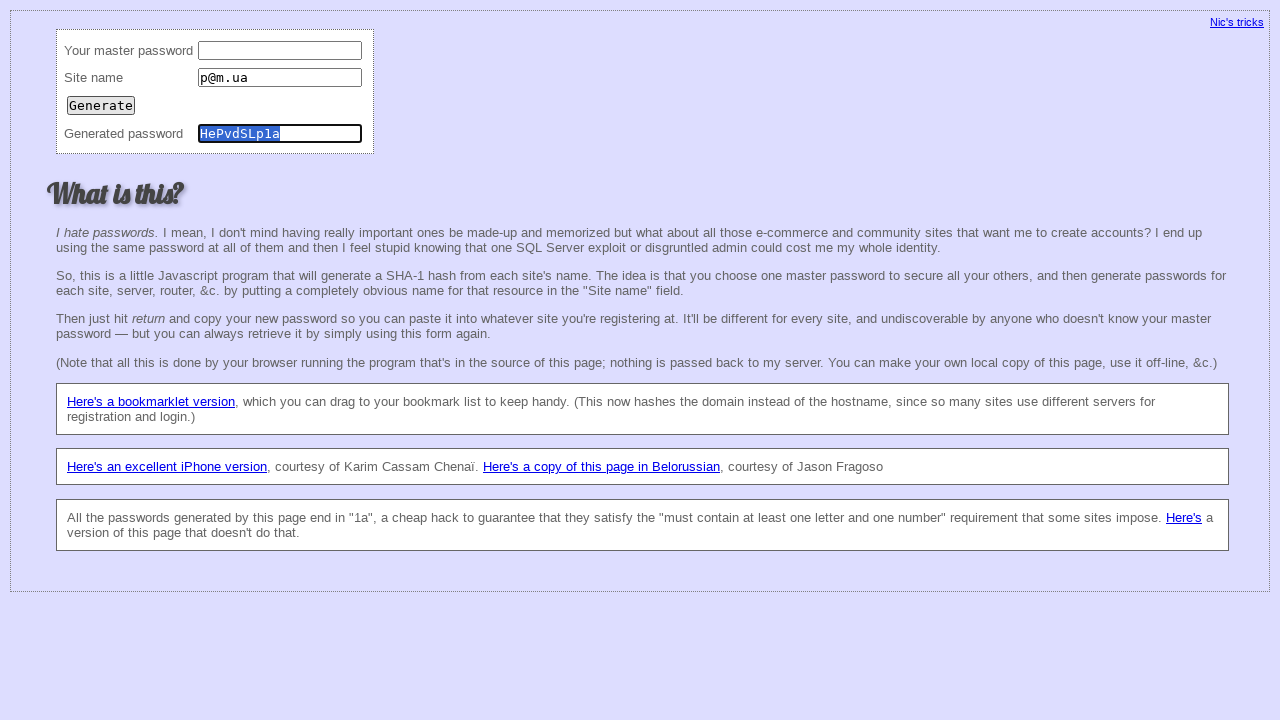

Verified page title is 'Password generator'
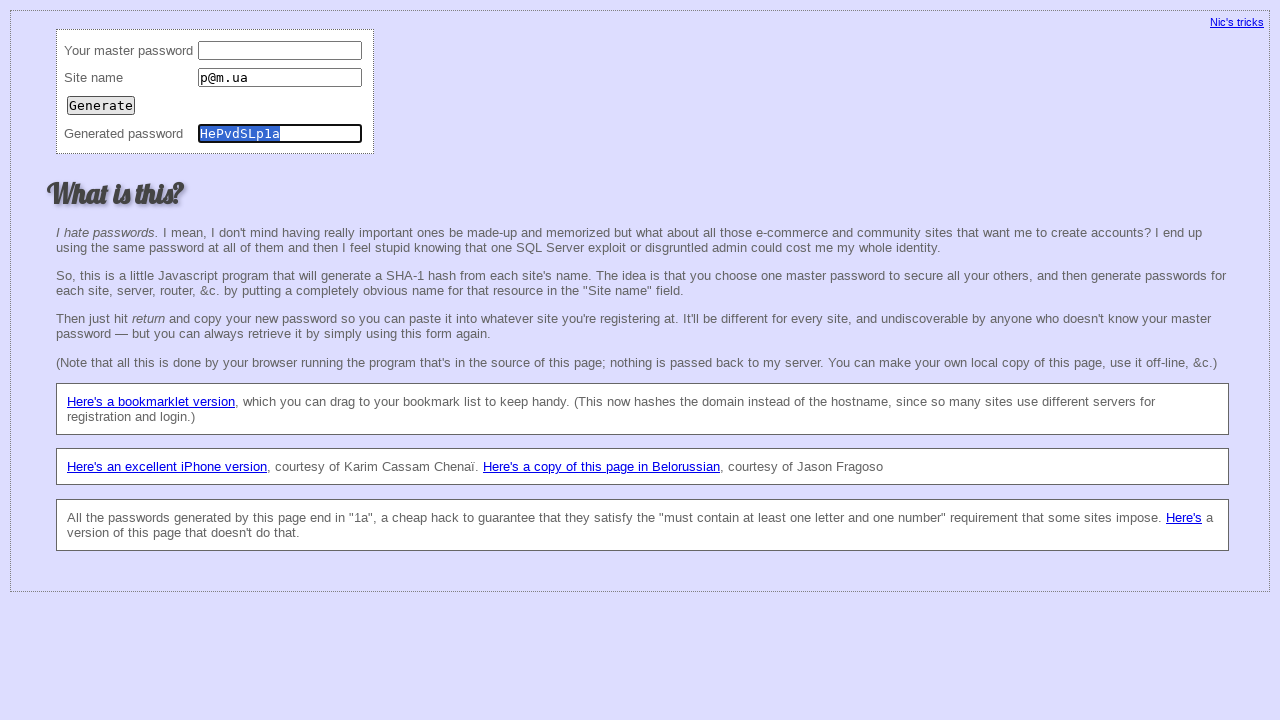

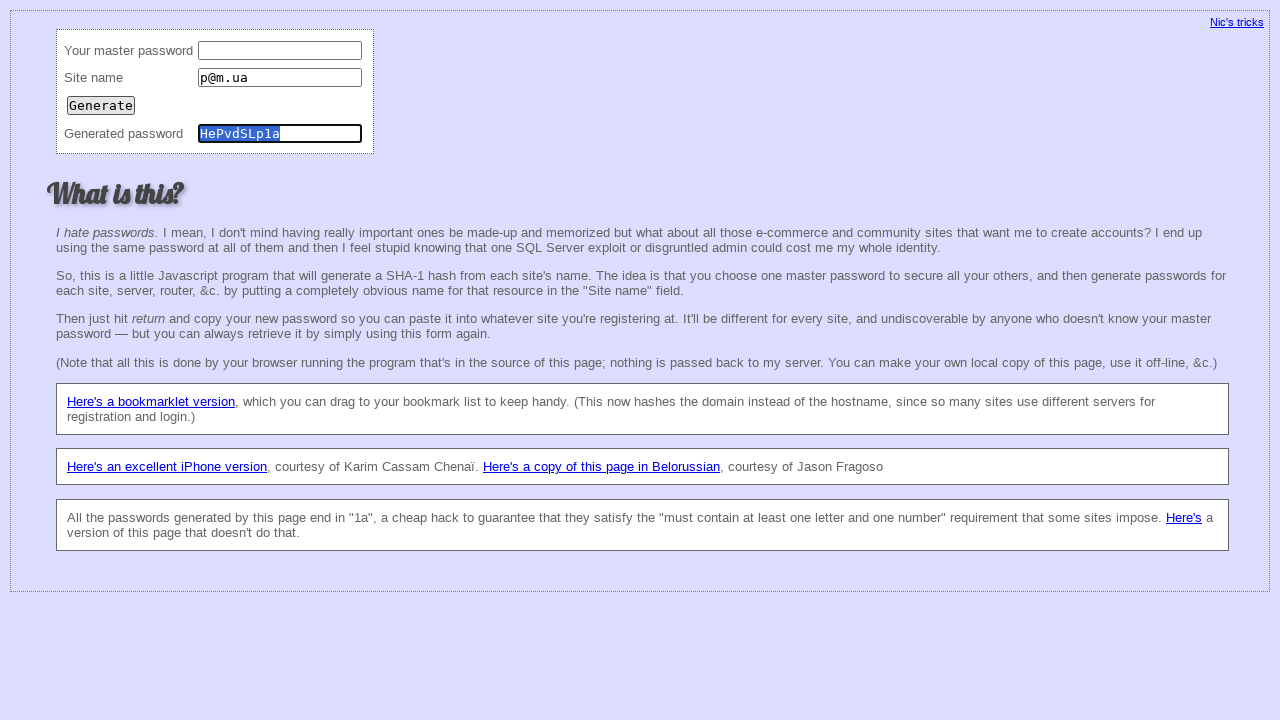